Navigates to DemoQA text box page and locates the Full Name label element using a complex positional XPath traversing from input to ancestor to label.

Starting URL: https://demoqa.com/text-box

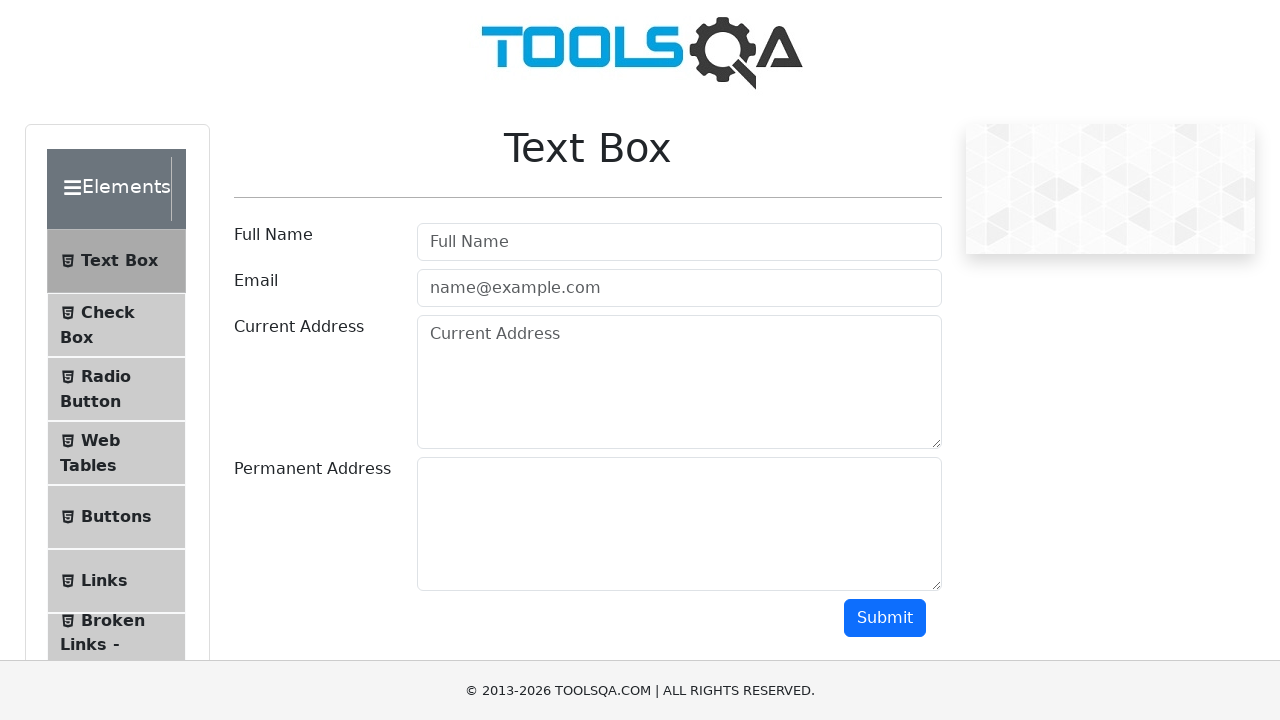

Navigated to DemoQA text box page
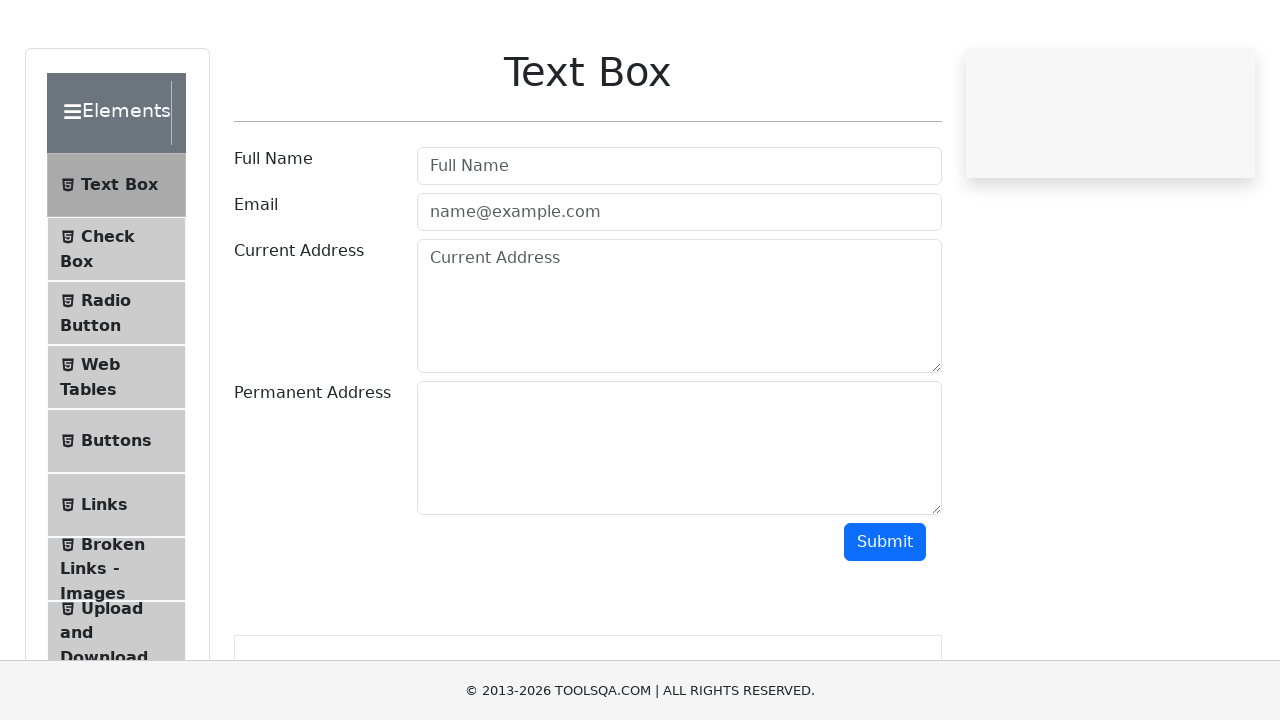

Waited for Full Name label element using positional XPath with ancestor traversal
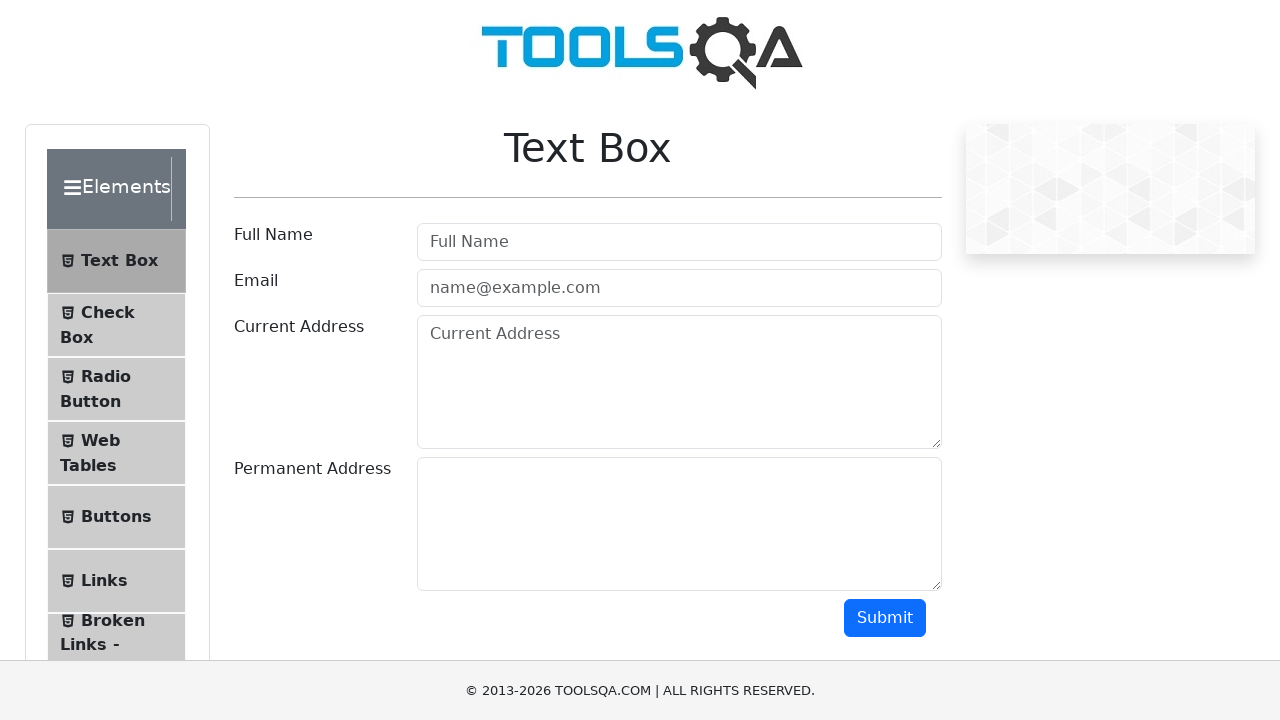

Located Full Name label element using complex positional XPath
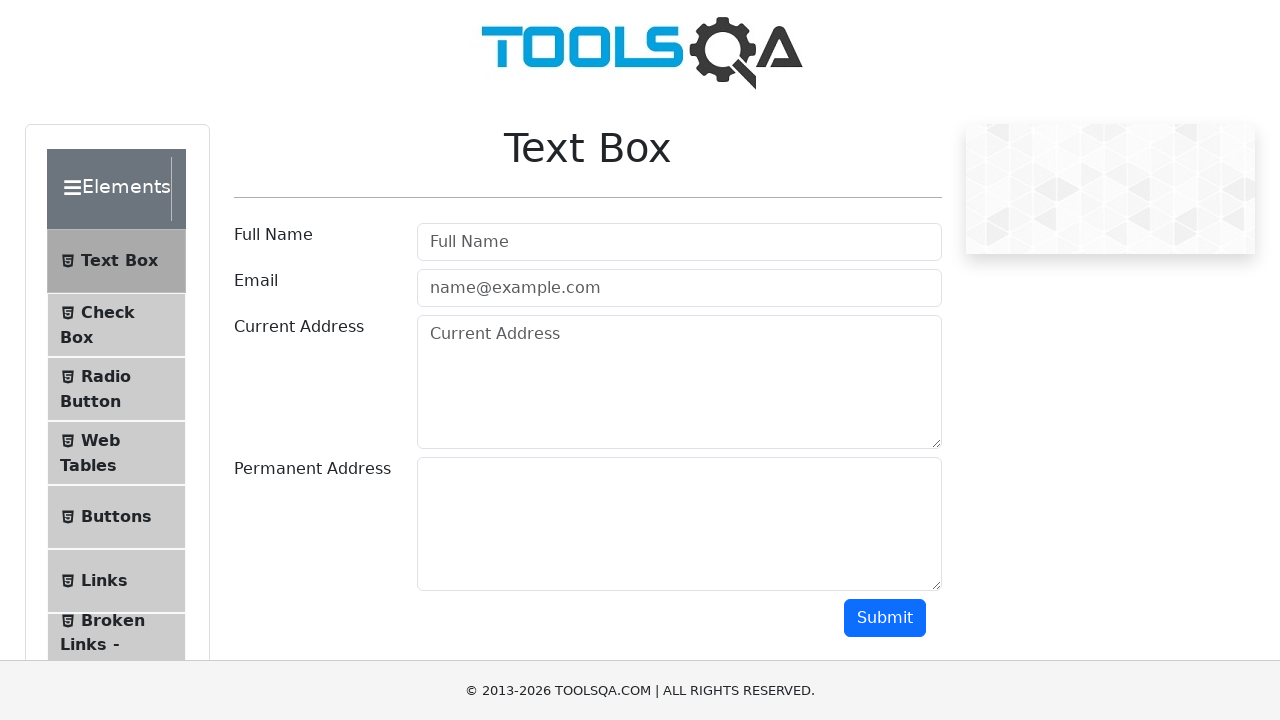

Verified Full Name label is visible on the page
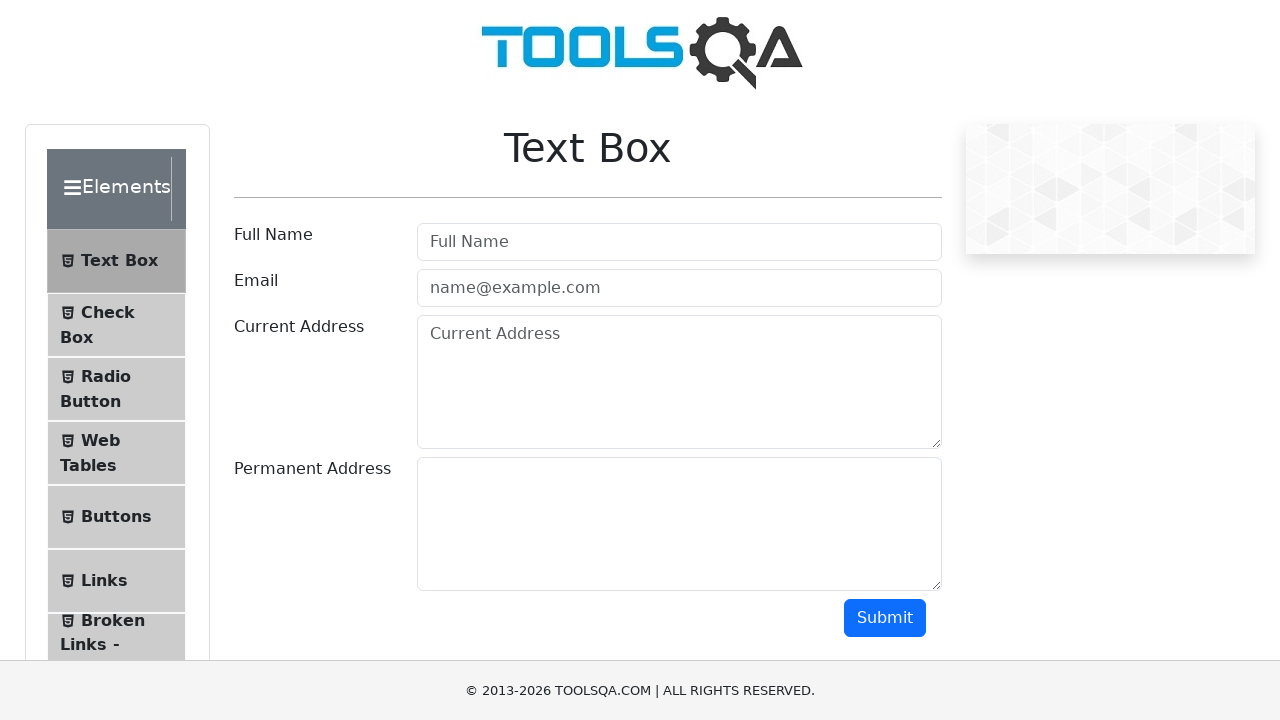

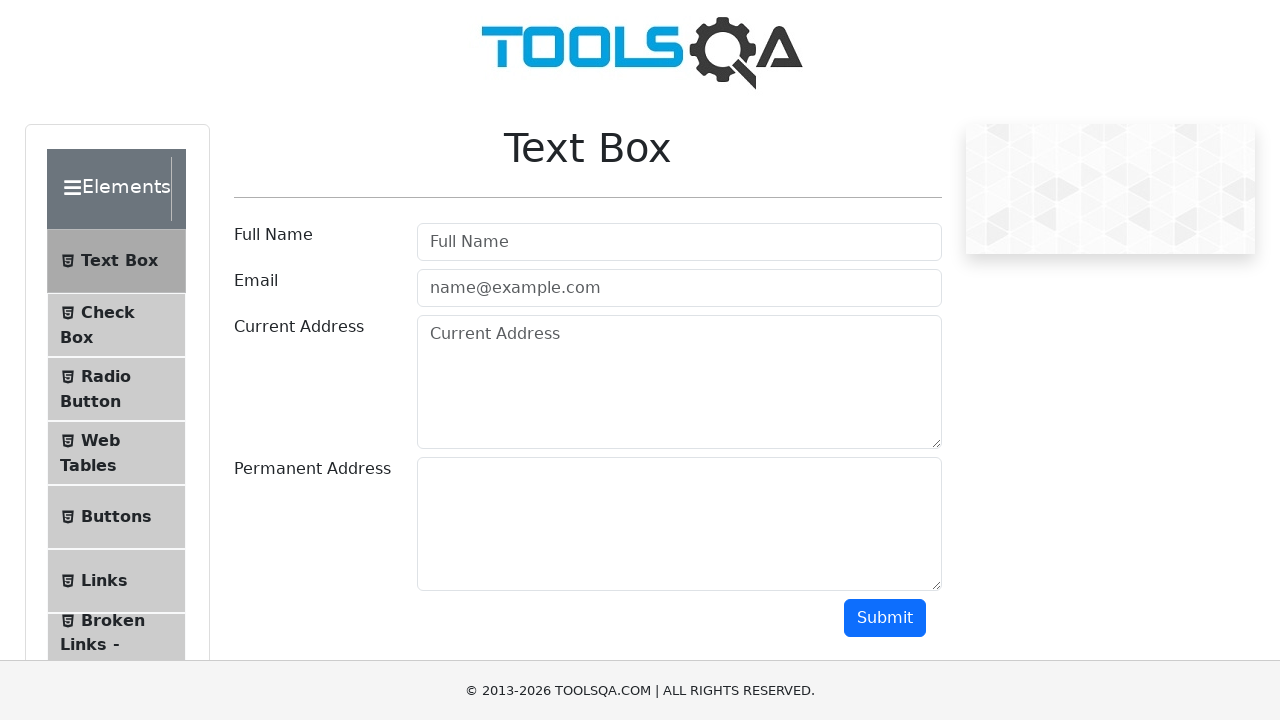